Tests that pressing Escape cancels editing and reverts changes

Starting URL: https://demo.playwright.dev/todomvc

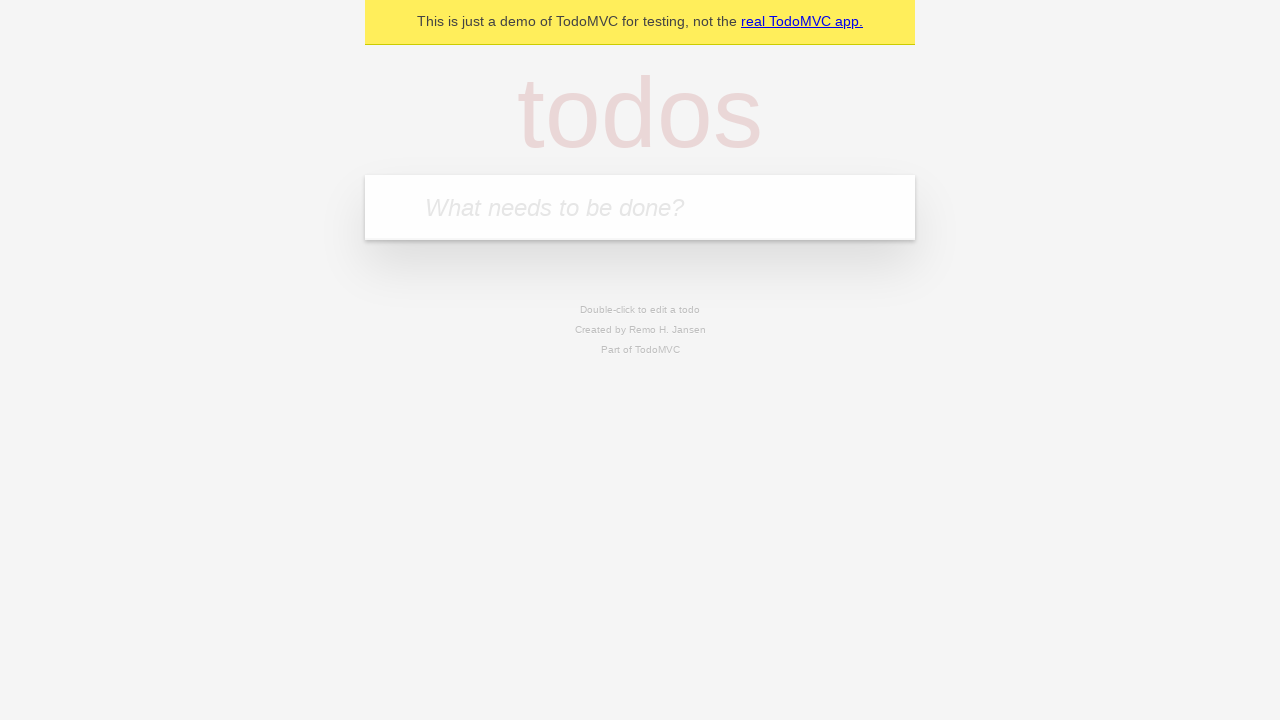

Filled first todo input with 'buy some cheese' on internal:attr=[placeholder="What needs to be done?"i]
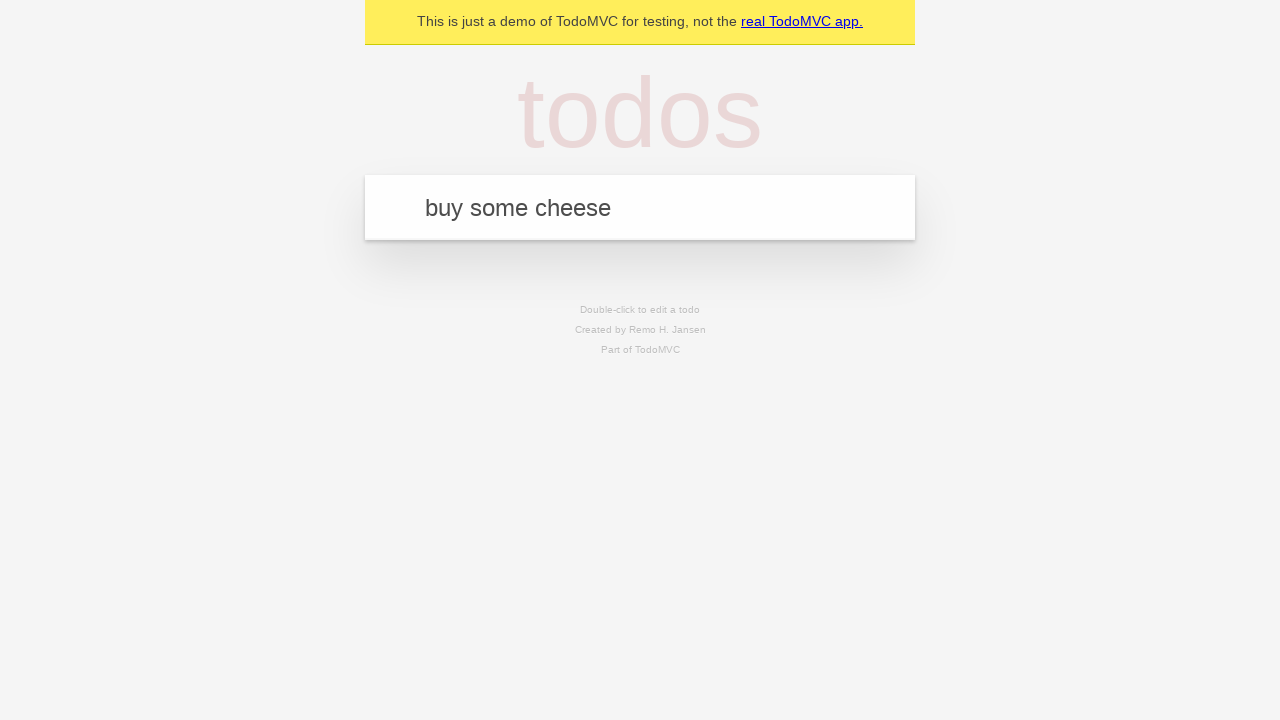

Pressed Enter to create first todo on internal:attr=[placeholder="What needs to be done?"i]
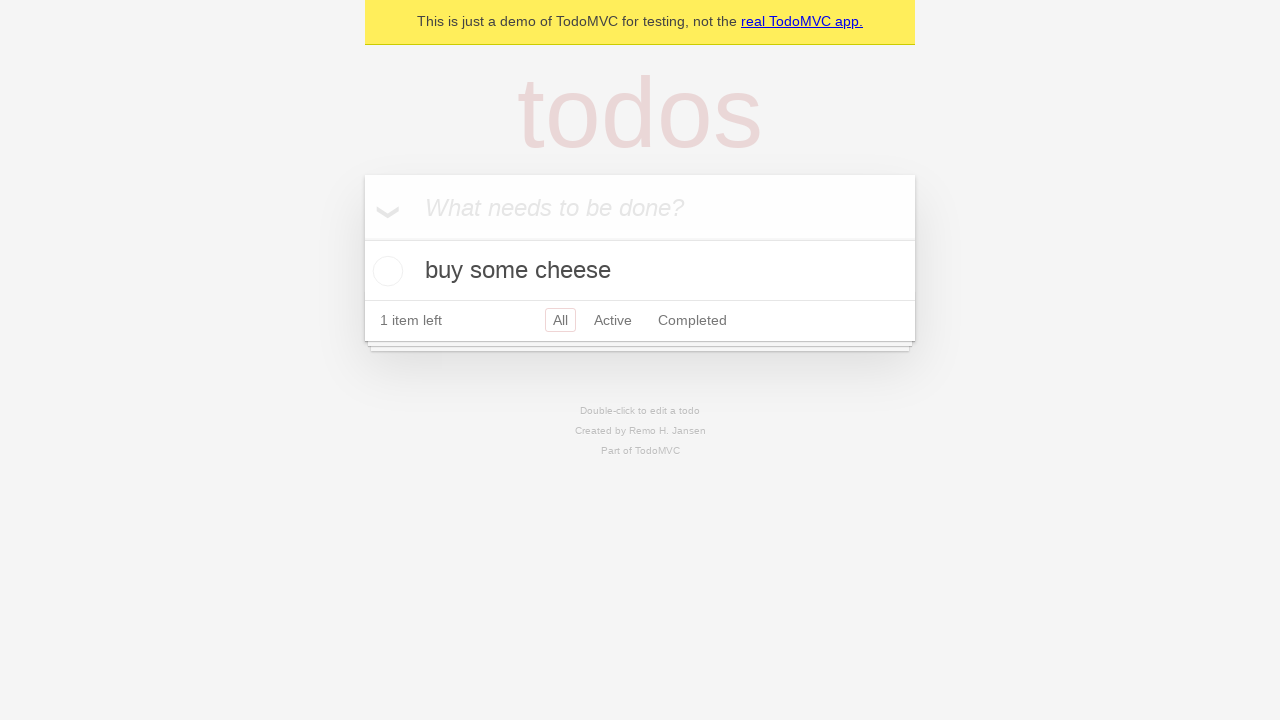

Filled second todo input with 'feed the cat' on internal:attr=[placeholder="What needs to be done?"i]
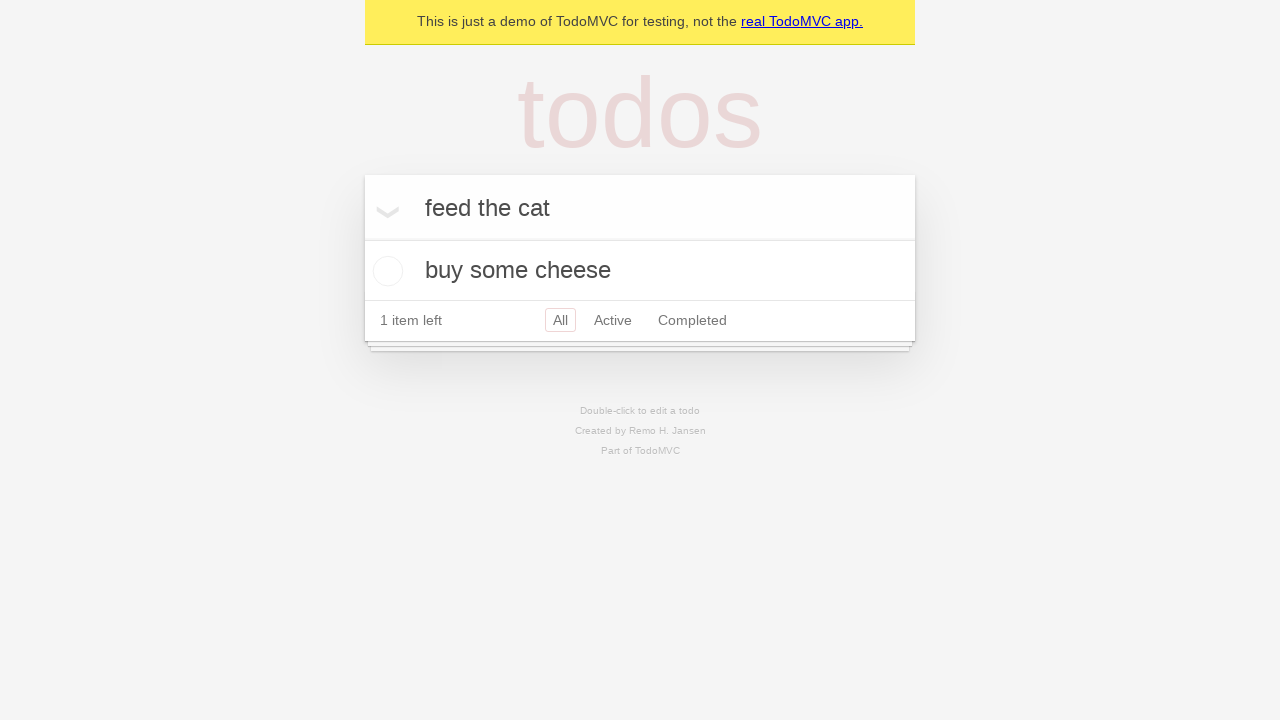

Pressed Enter to create second todo on internal:attr=[placeholder="What needs to be done?"i]
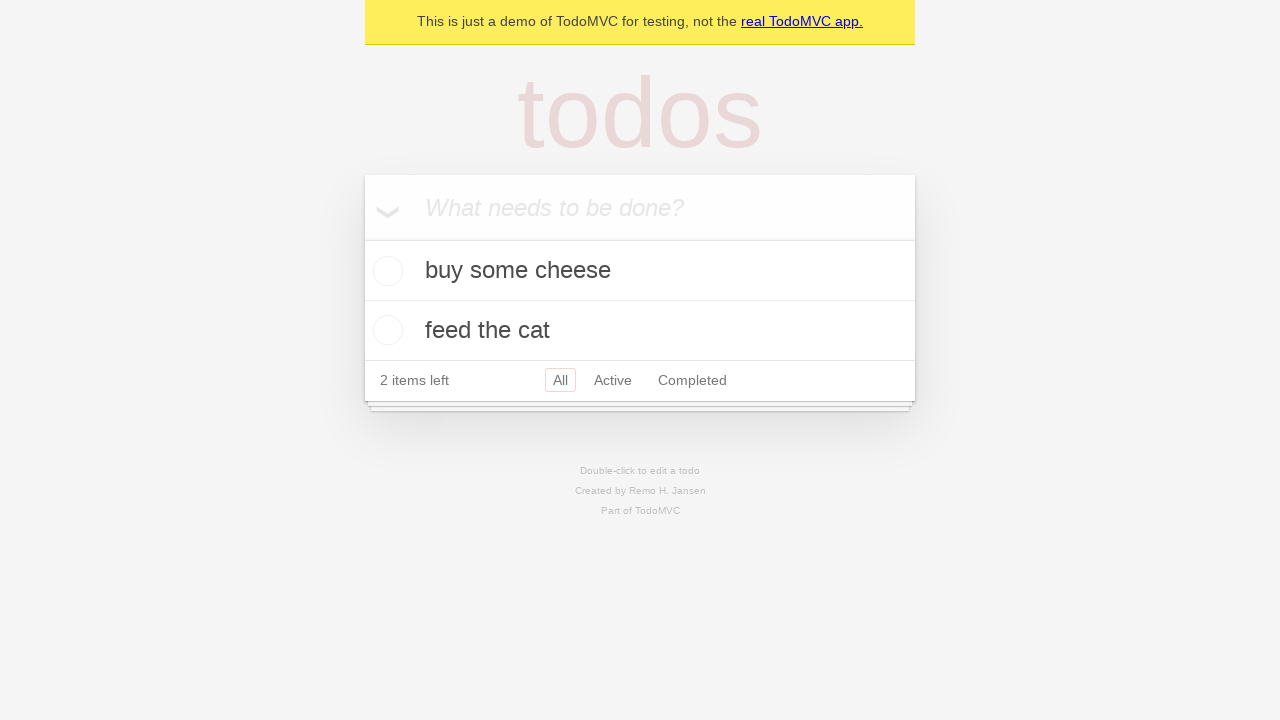

Filled third todo input with 'book a doctors appointment' on internal:attr=[placeholder="What needs to be done?"i]
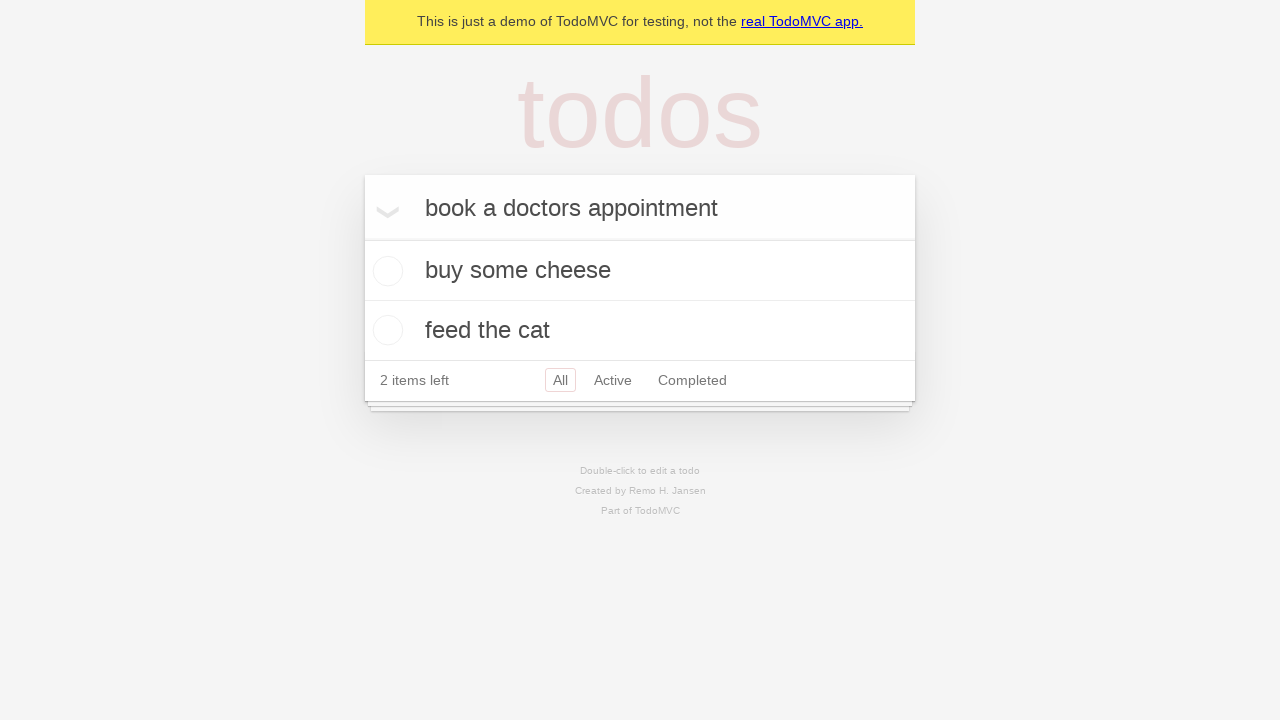

Pressed Enter to create third todo on internal:attr=[placeholder="What needs to be done?"i]
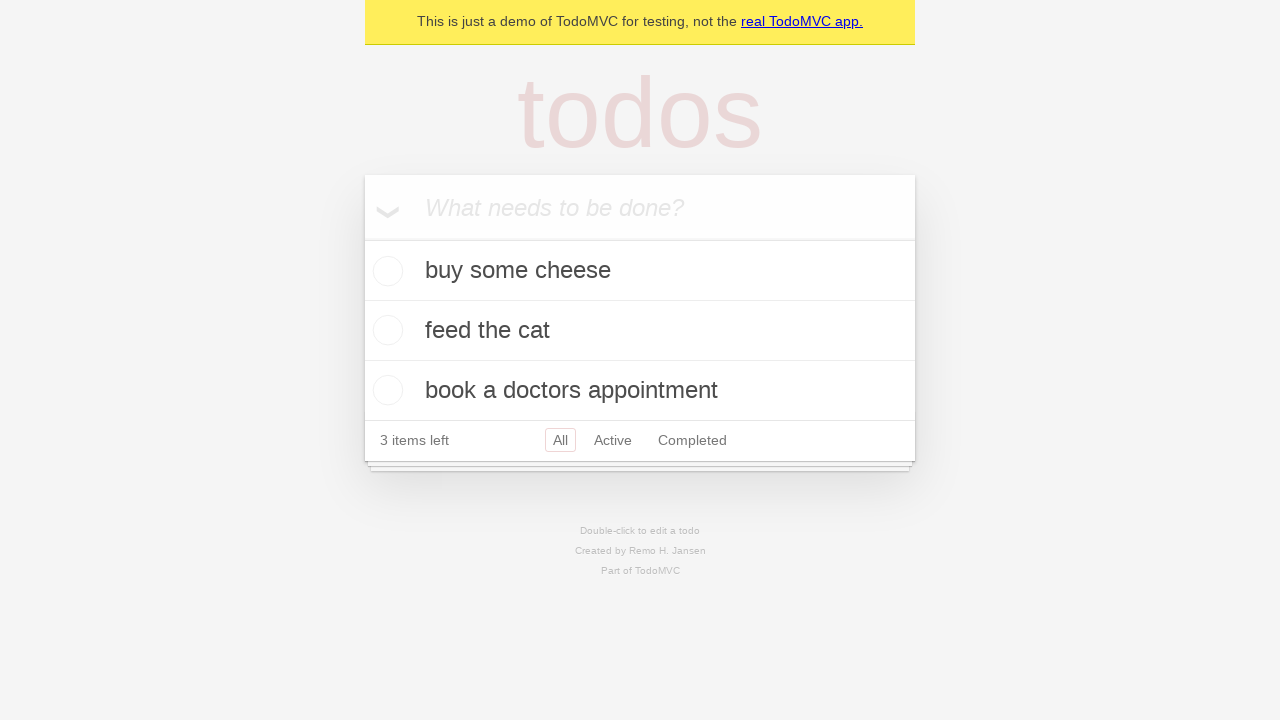

Waited for all 3 todos to be created and visible
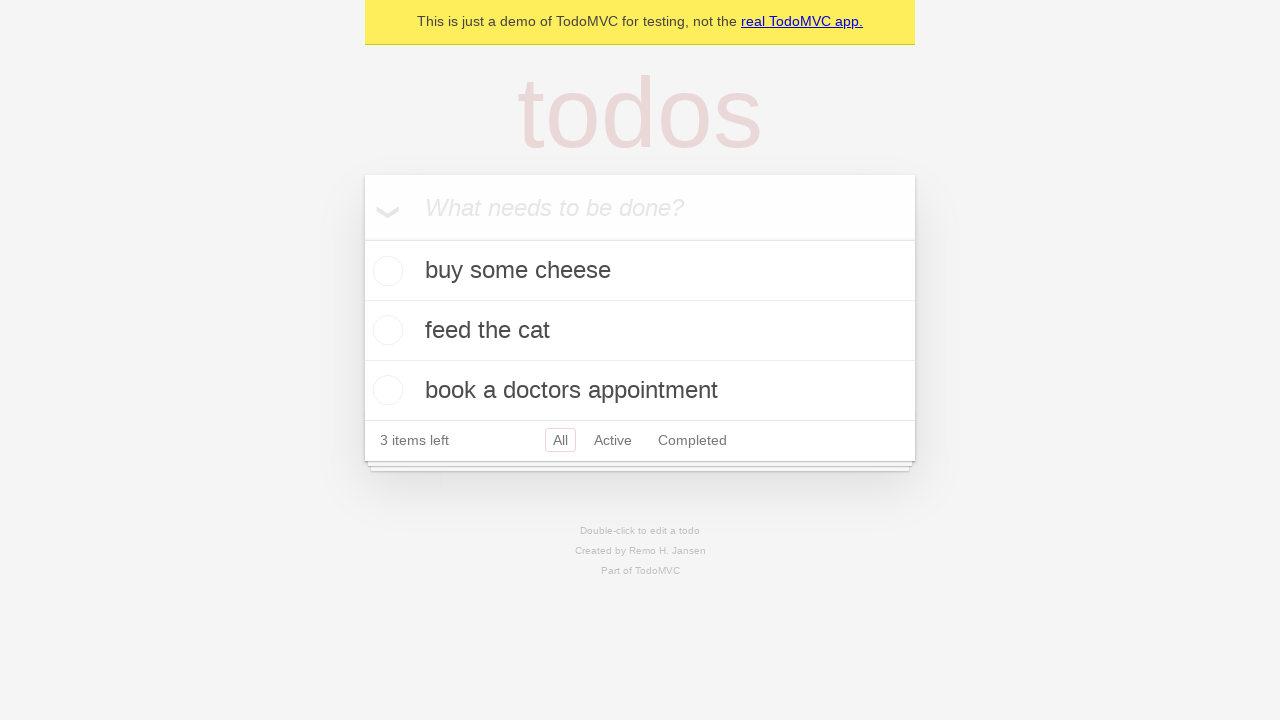

Double-clicked second todo to enter edit mode at (640, 331) on internal:testid=[data-testid="todo-item"s] >> nth=1
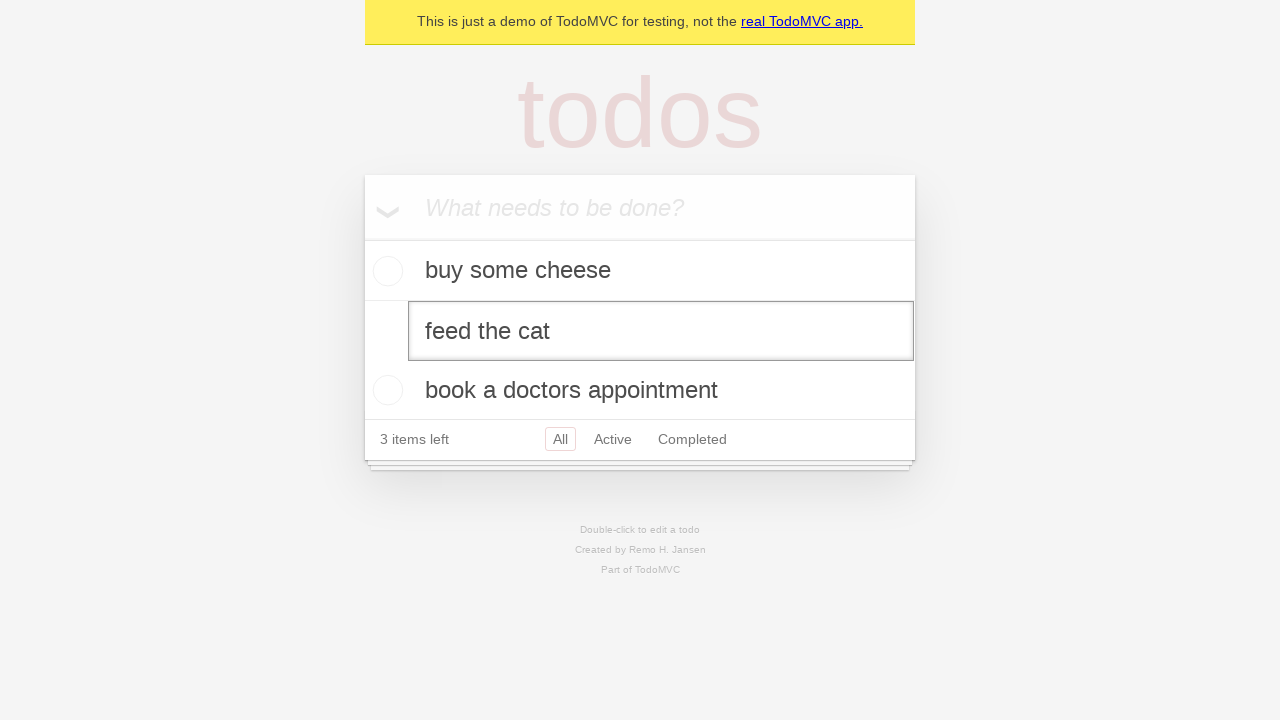

Changed second todo text to 'buy some sausages' on internal:testid=[data-testid="todo-item"s] >> nth=1 >> internal:role=textbox[nam
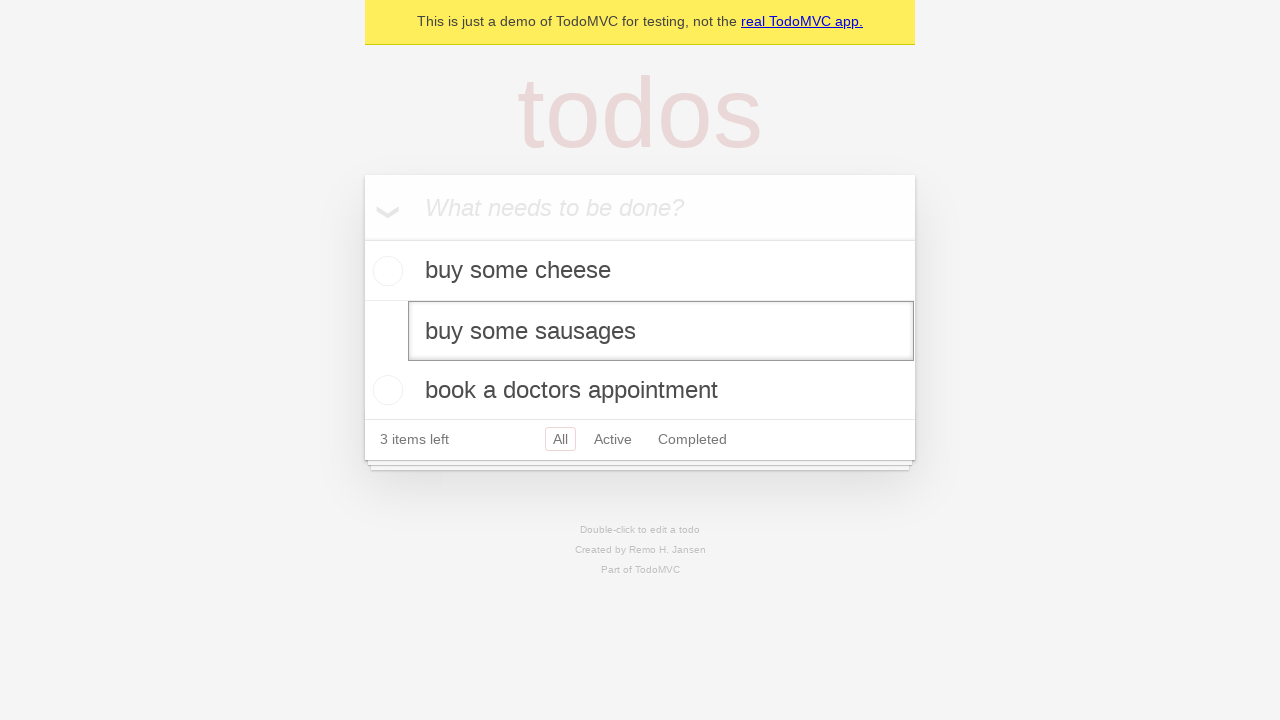

Pressed Escape to cancel editing and revert changes on internal:testid=[data-testid="todo-item"s] >> nth=1 >> internal:role=textbox[nam
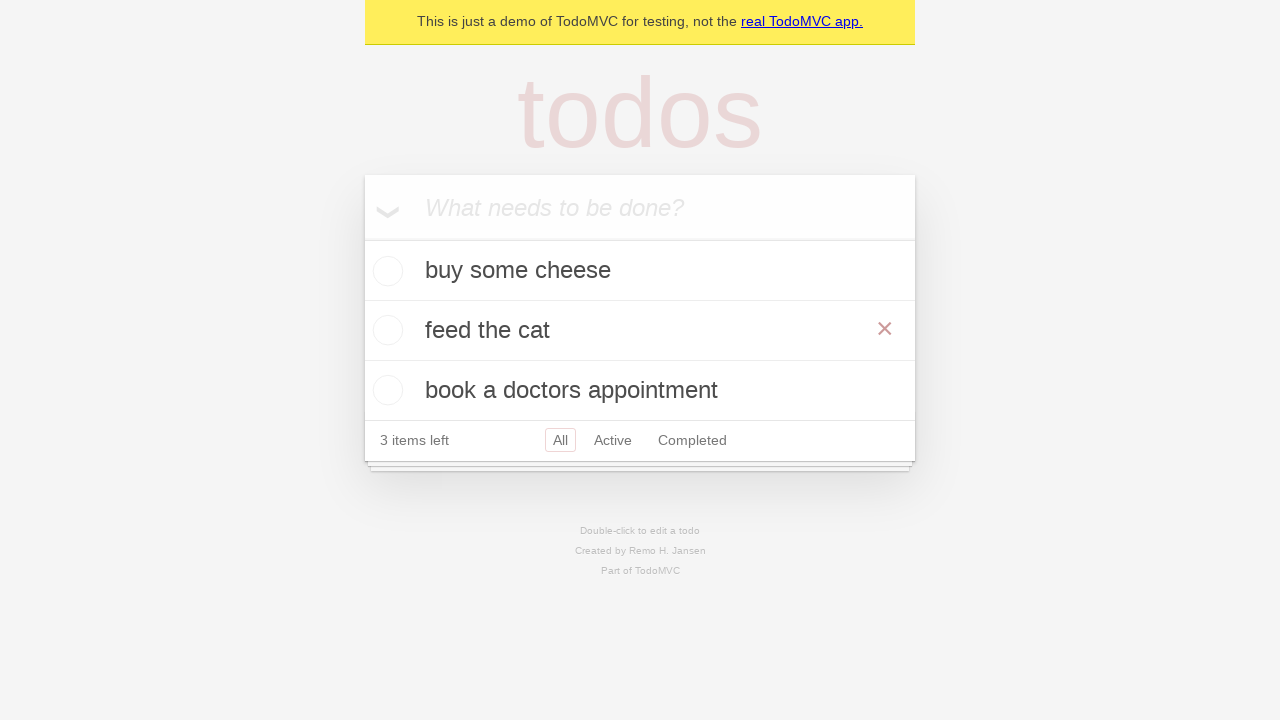

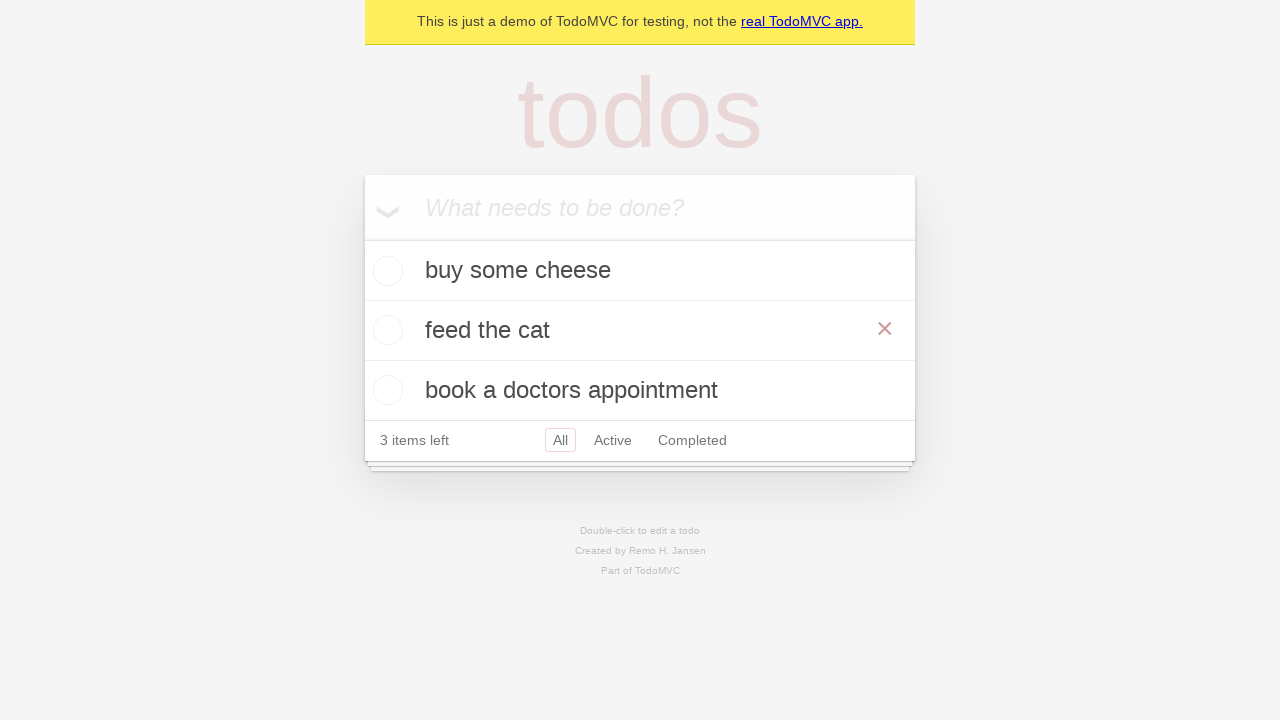